Tests finding an element by tag name and getting its text

Starting URL: http://omayo.blogspot.com

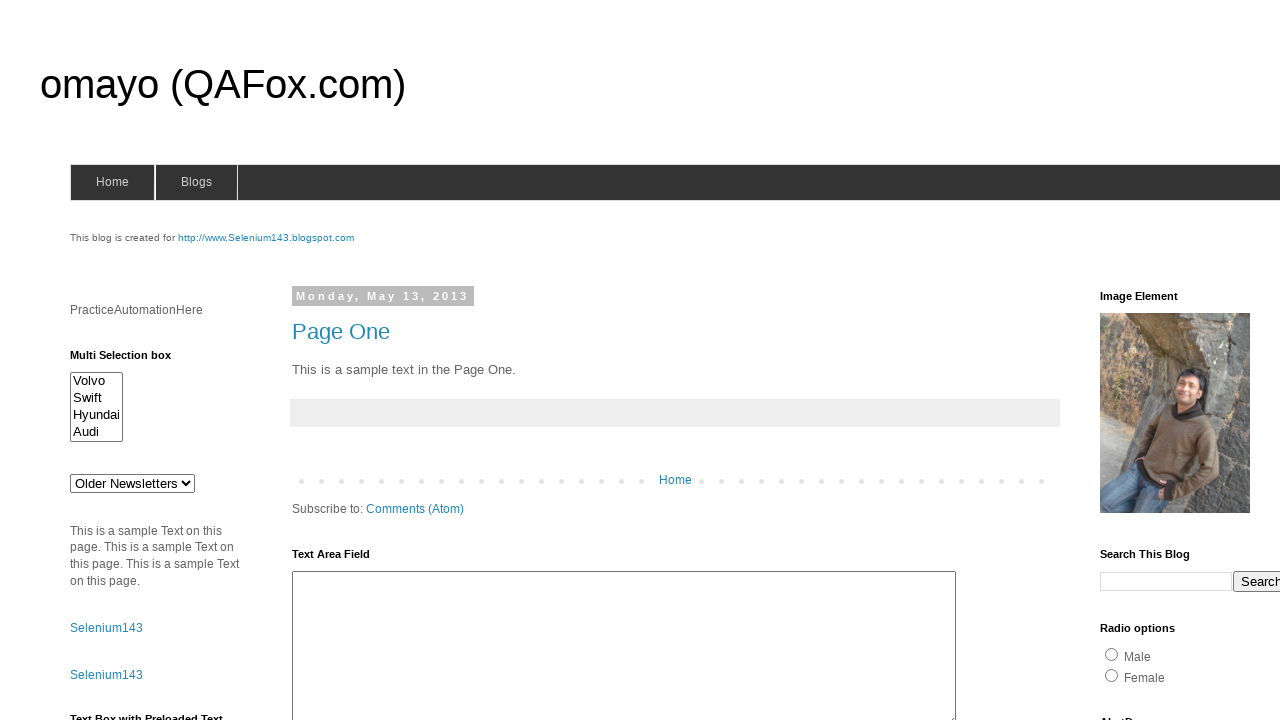

Navigated to http://omayo.blogspot.com
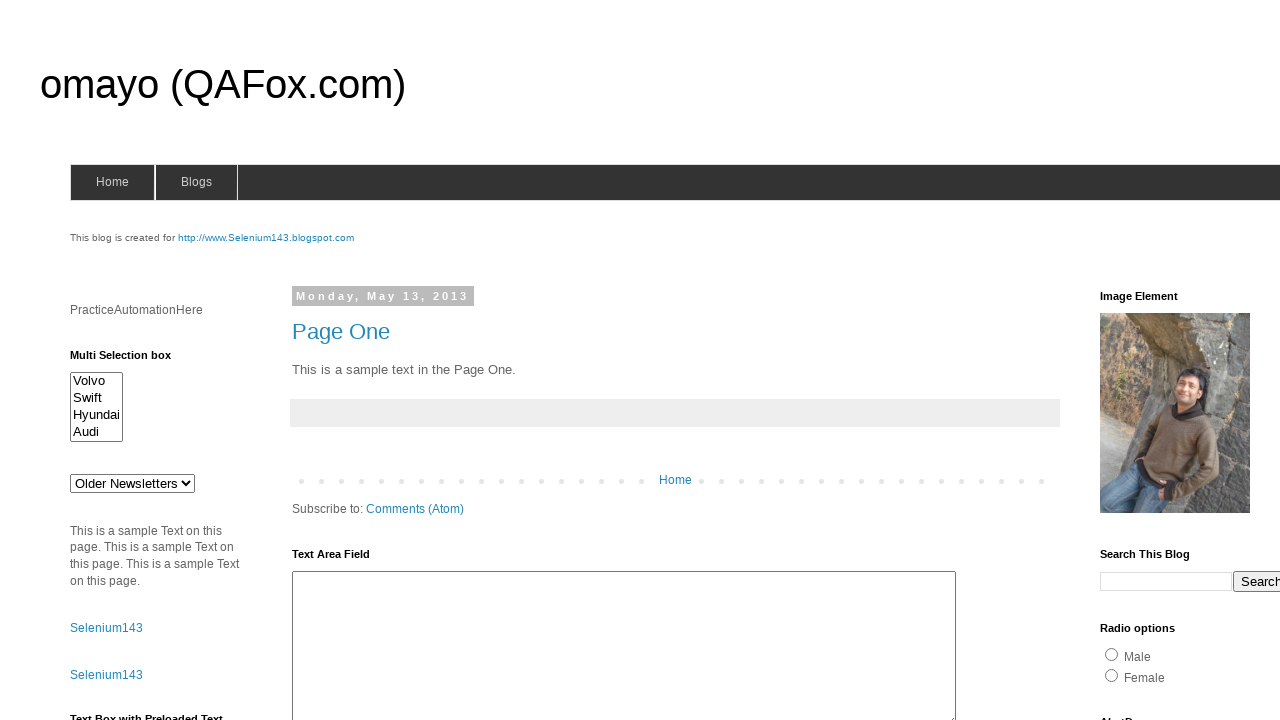

Retrieved text content from first button element using tag name locator
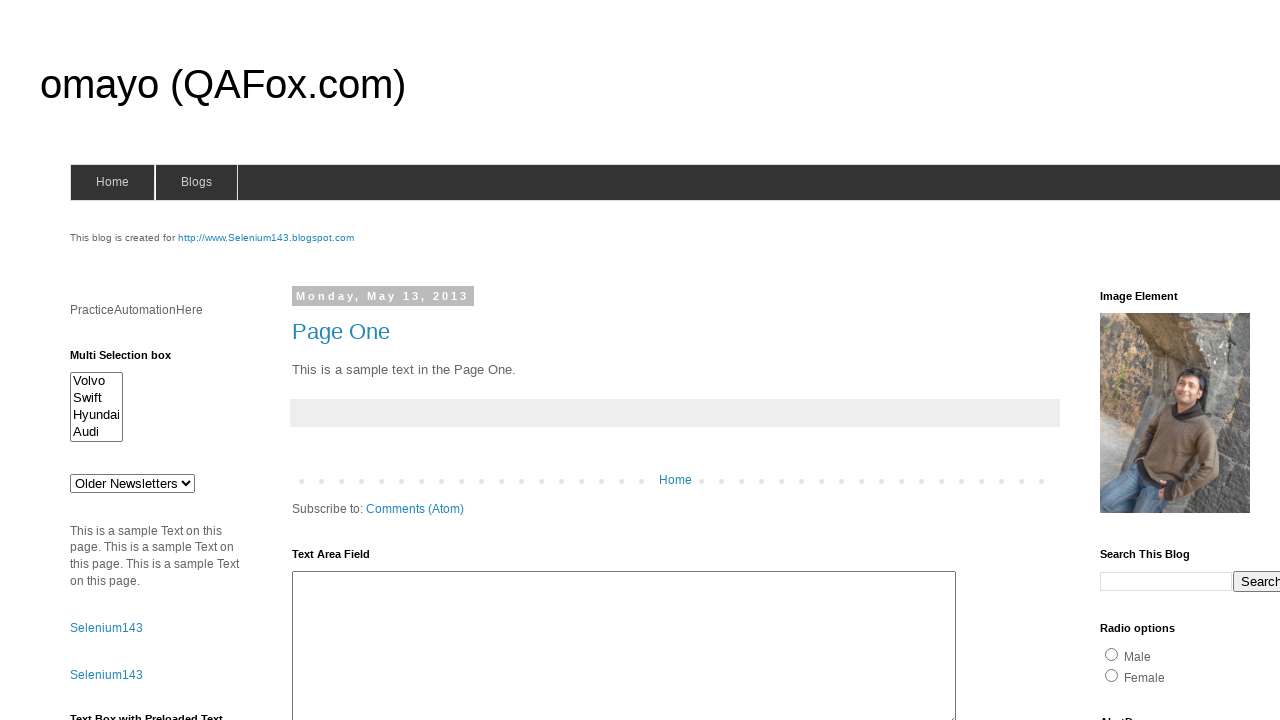

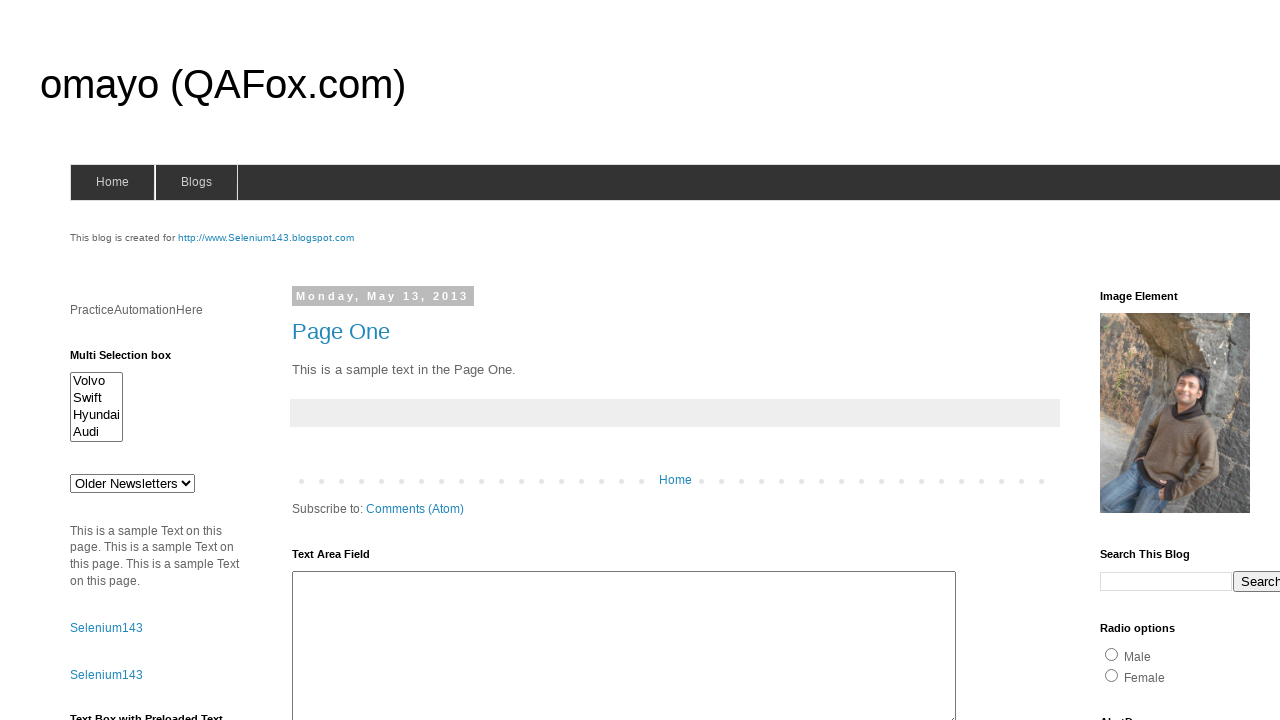